Automates the Human Benchmark sequence memory test by watching and repeating sequences of illuminated squares

Starting URL: https://humanbenchmark.com/tests/sequence

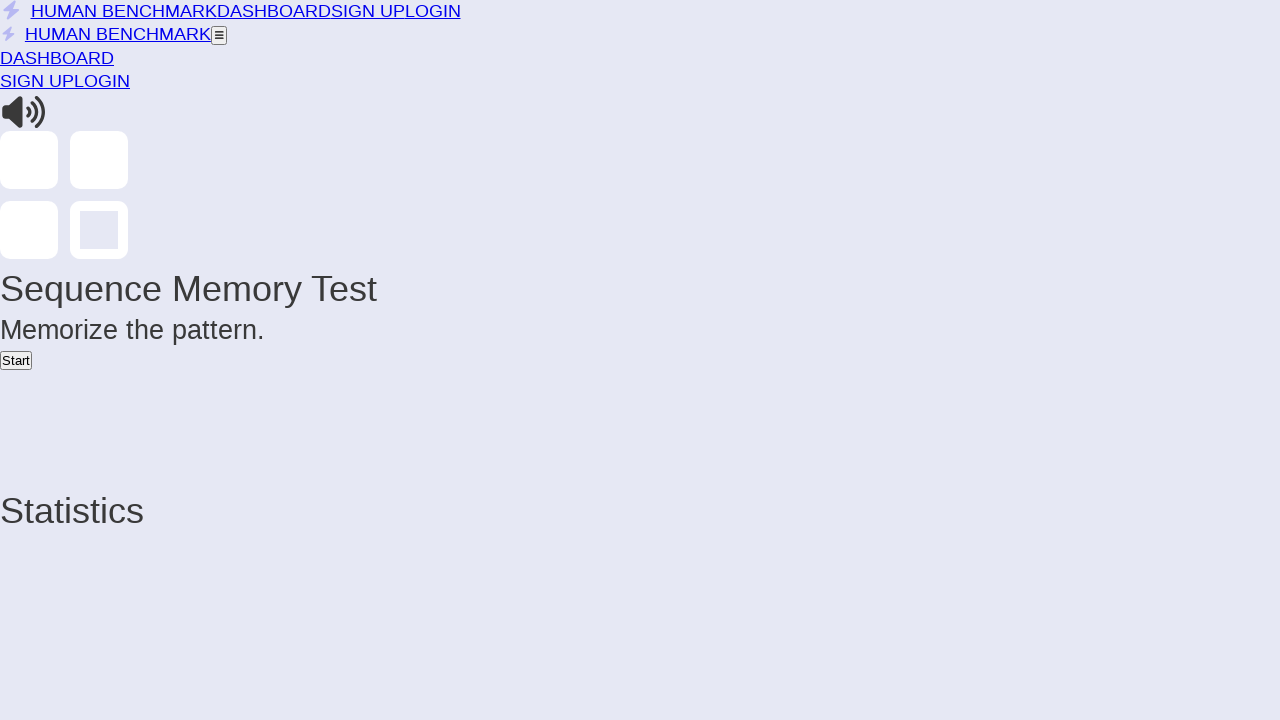

Located all buttons on the page
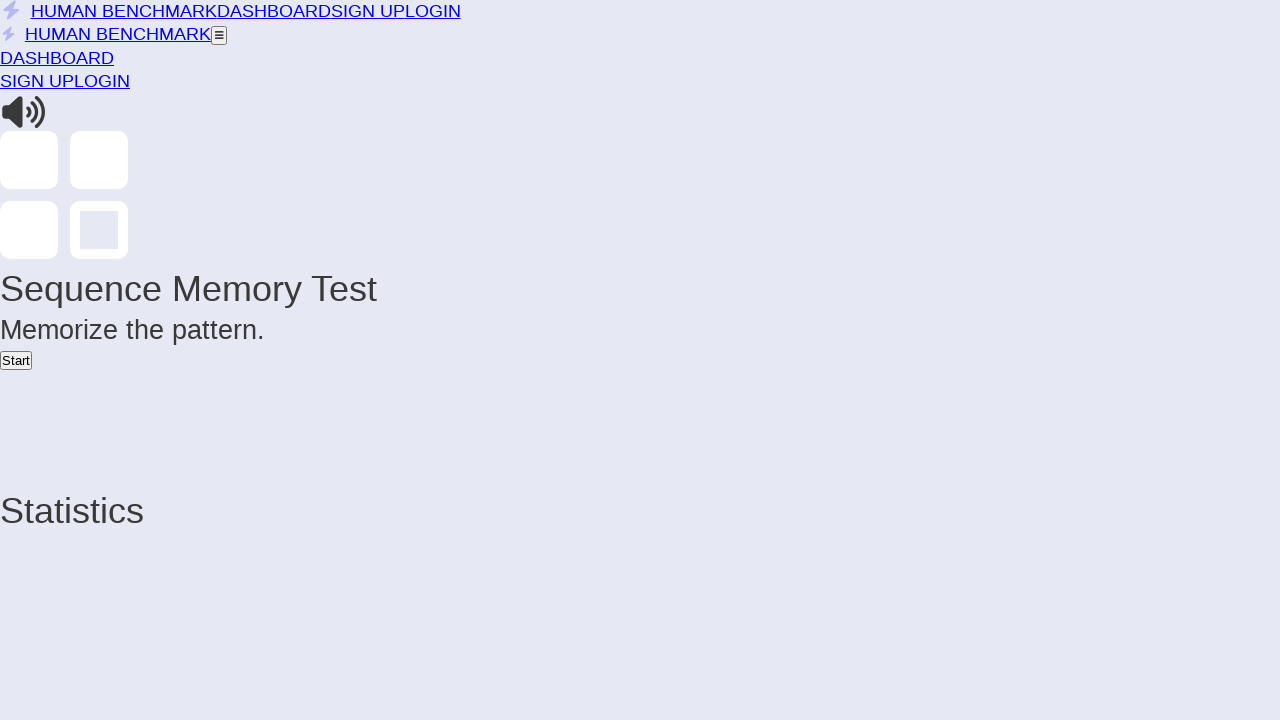

Clicked start button to begin sequence test
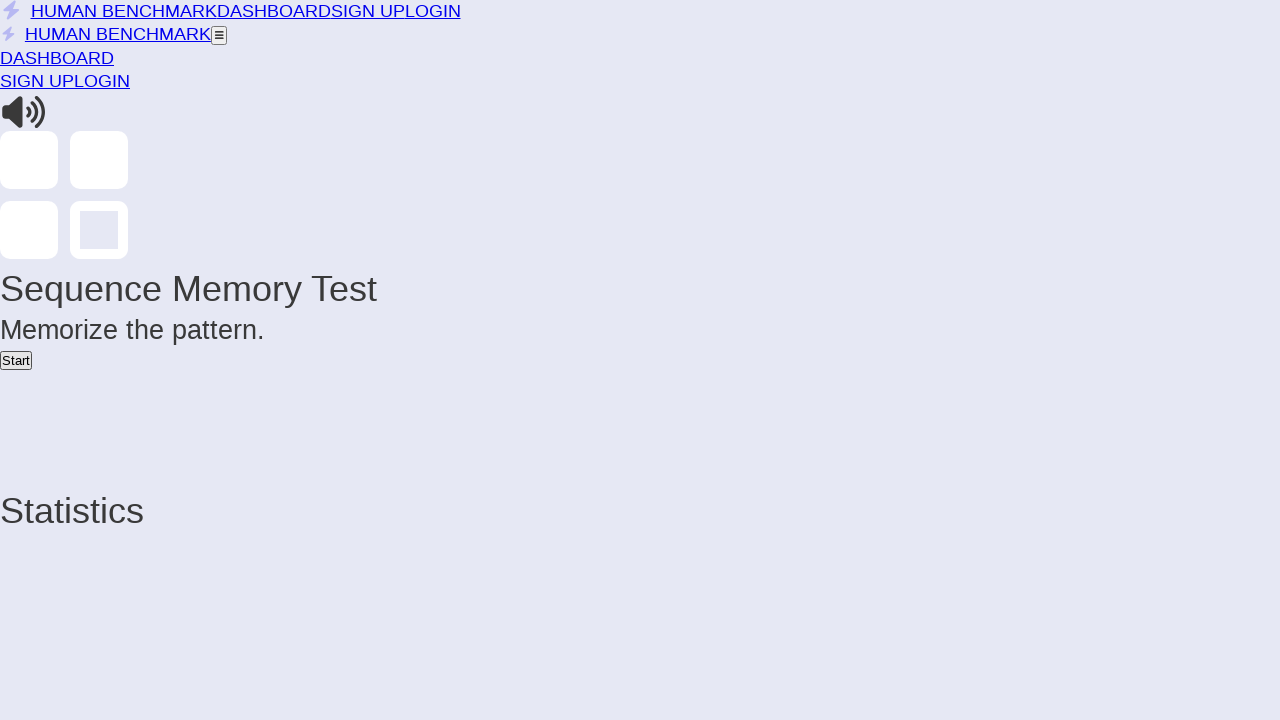

Started watching for sequence in round 1
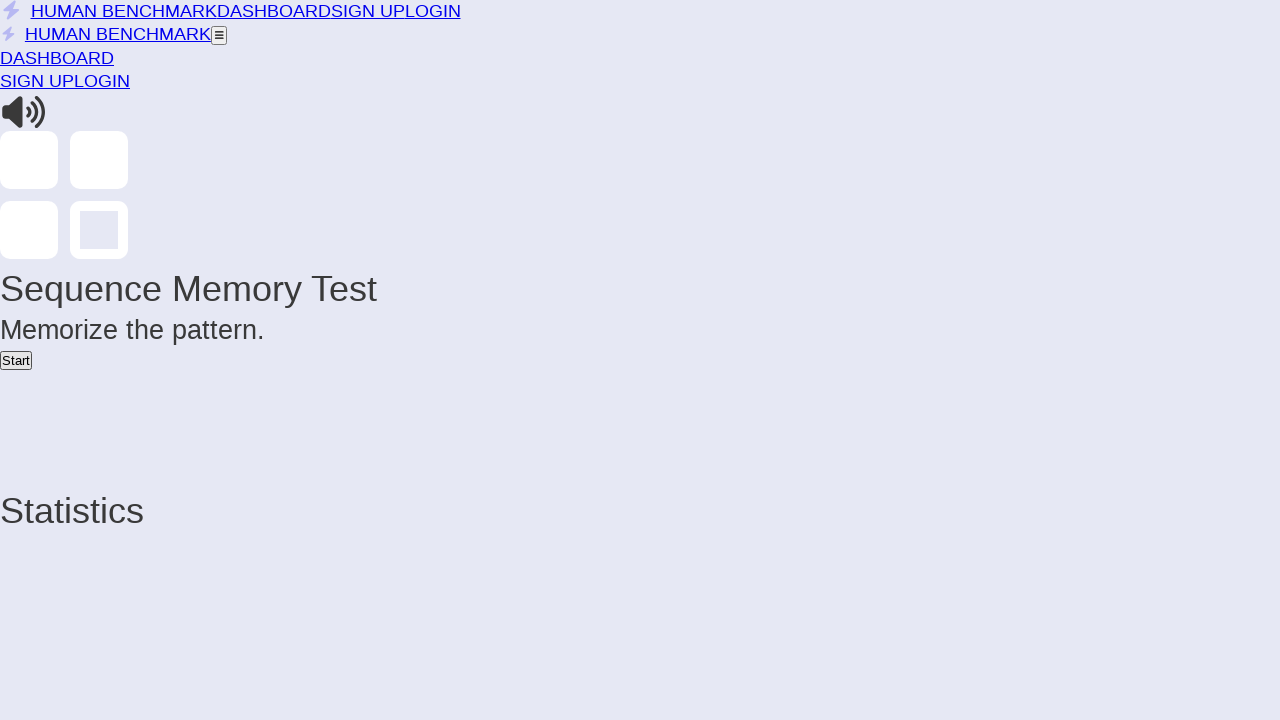

Reversed sequence to correct order (0 squares)
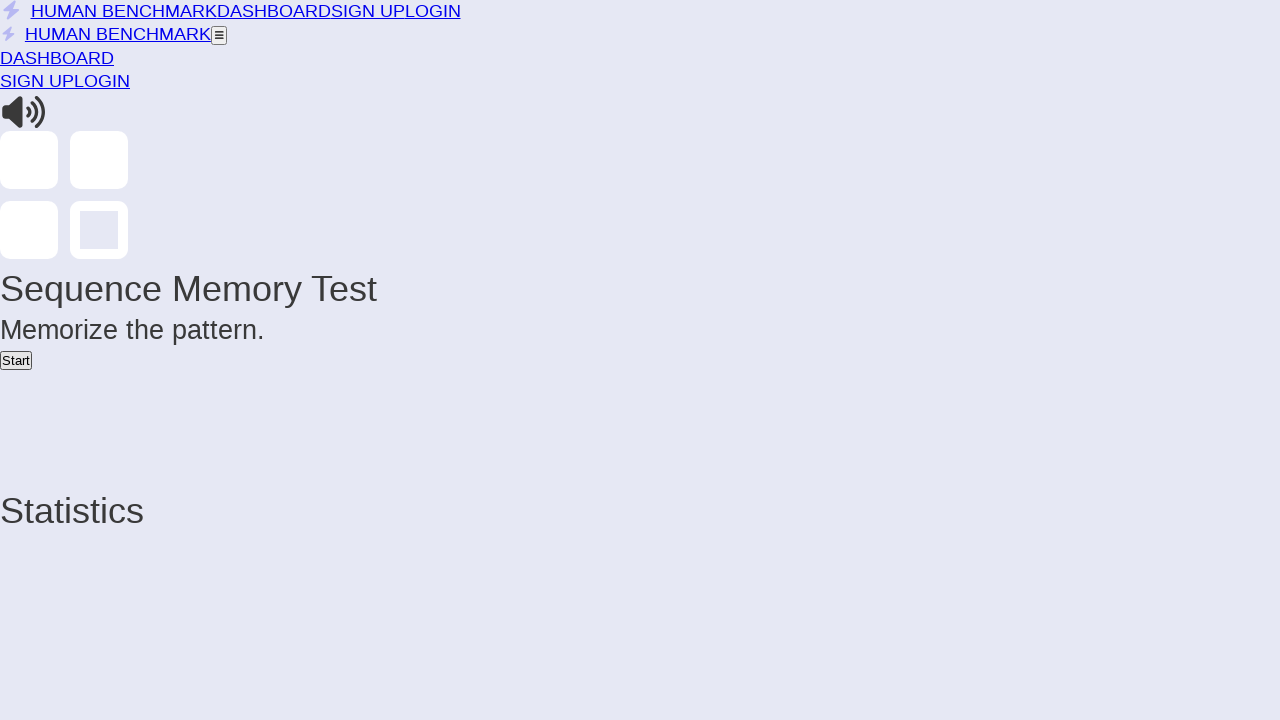

Waited 500ms before next round
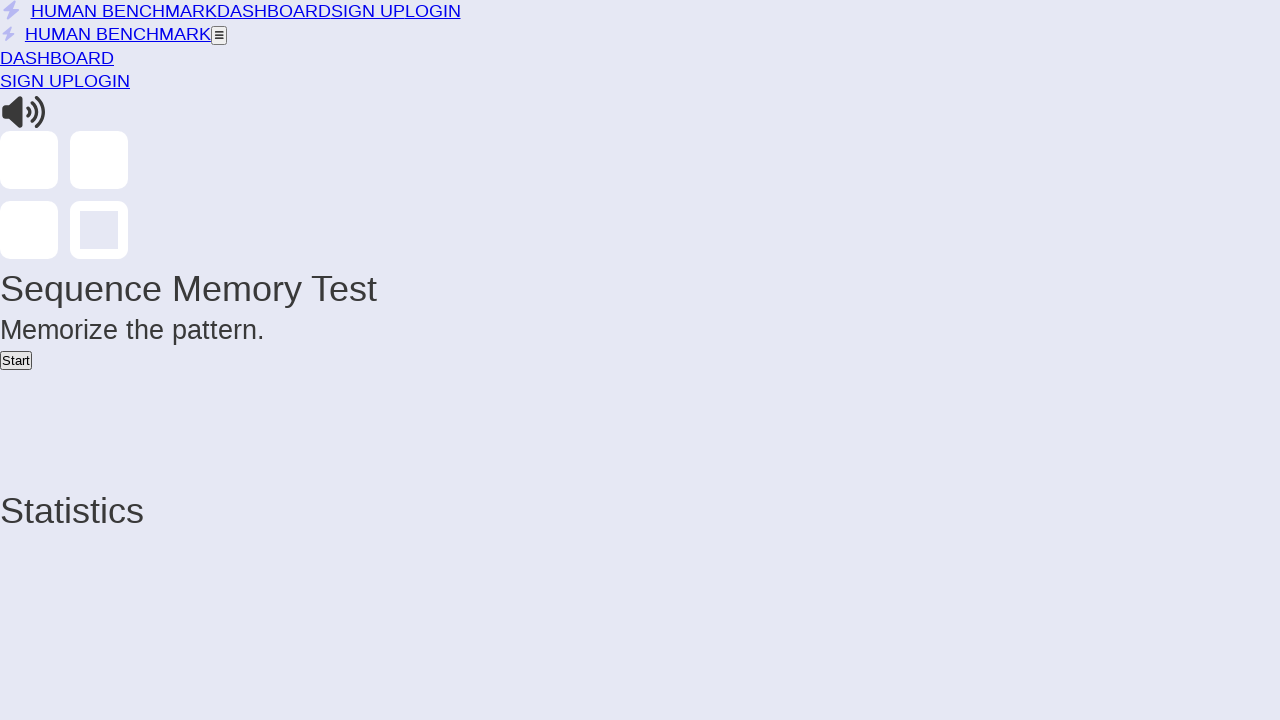

Game ended or no active squares detected
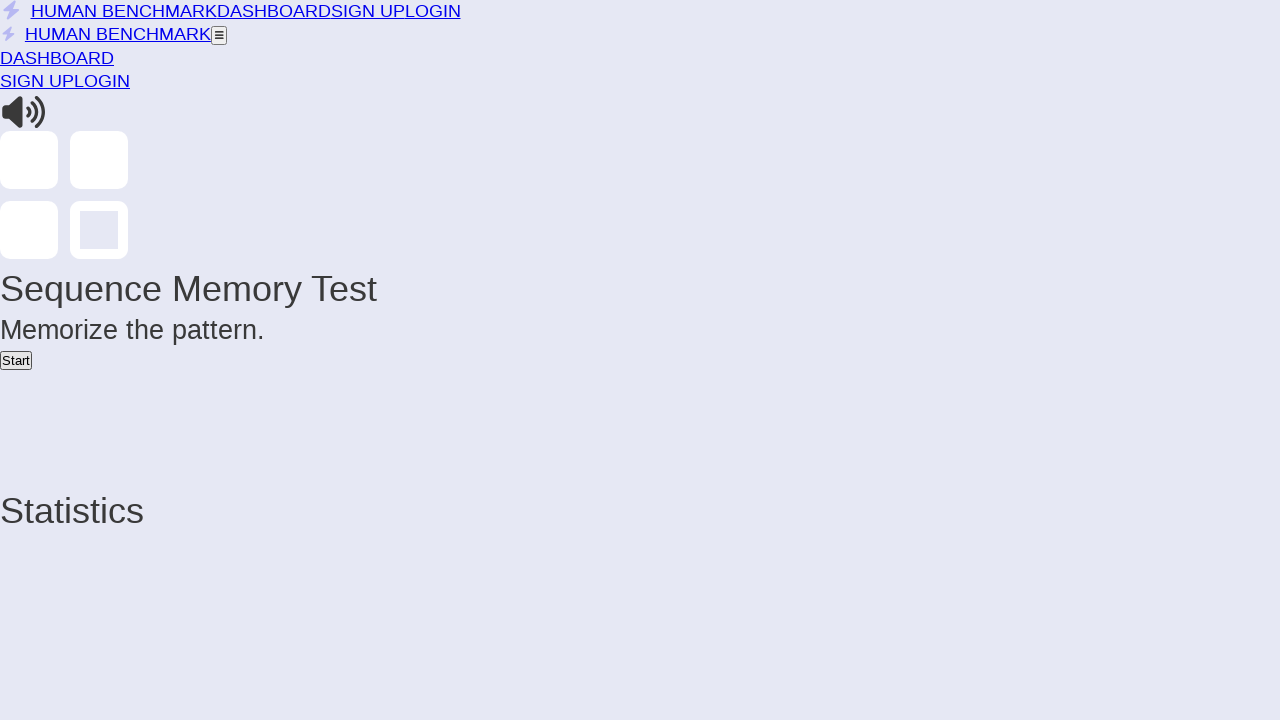

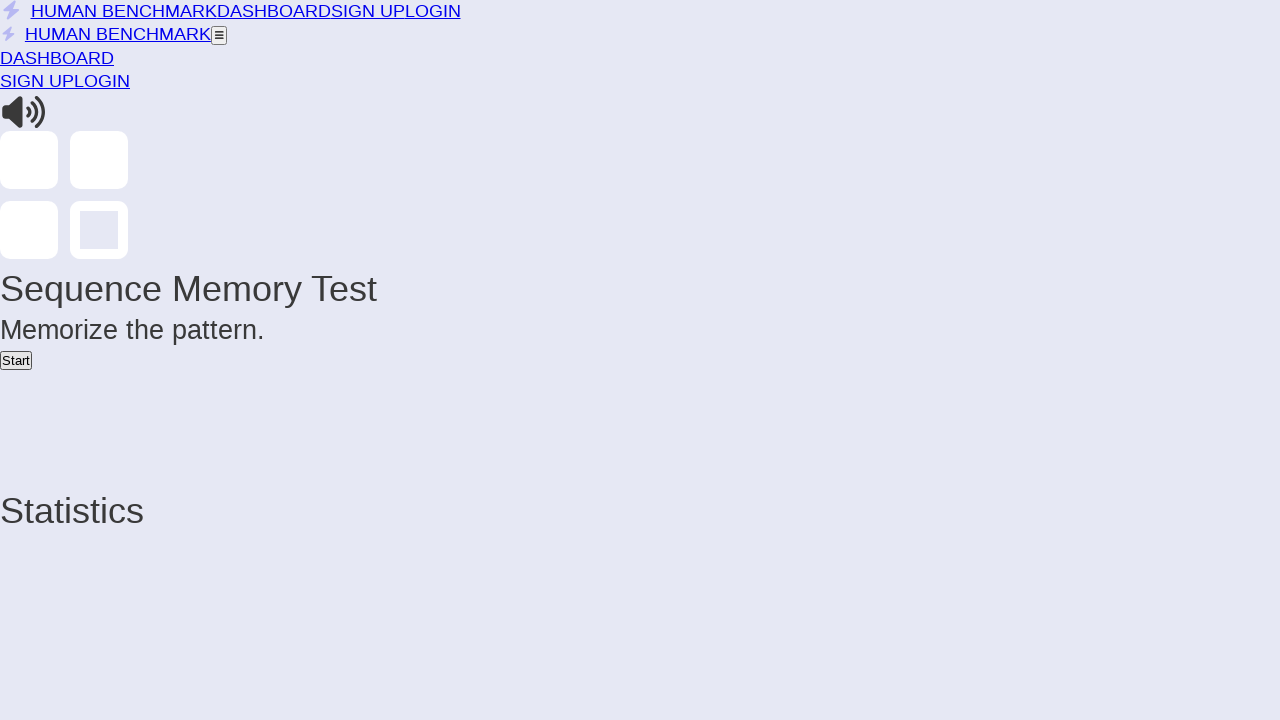